Verifies that the current URL of the OpenCart store homepage matches the expected URL

Starting URL: https://naveenautomationlabs.com/opencart/

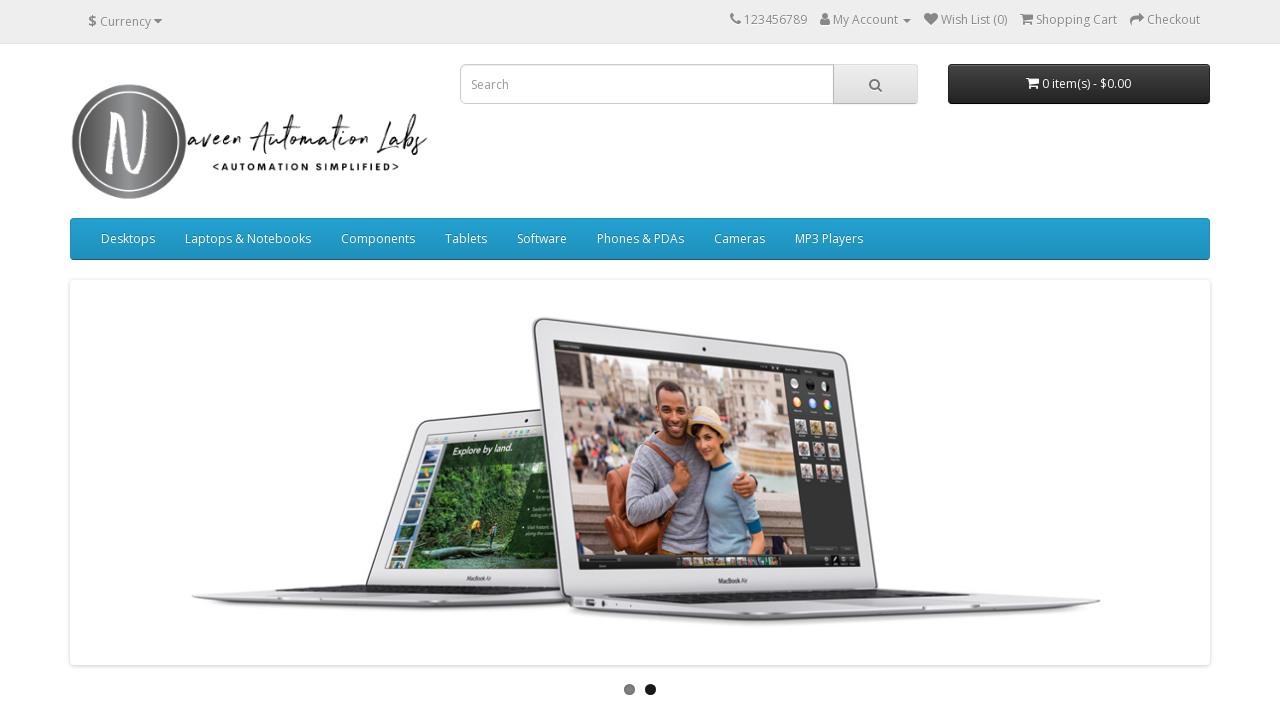

Verified that current URL matches expected OpenCart homepage URL
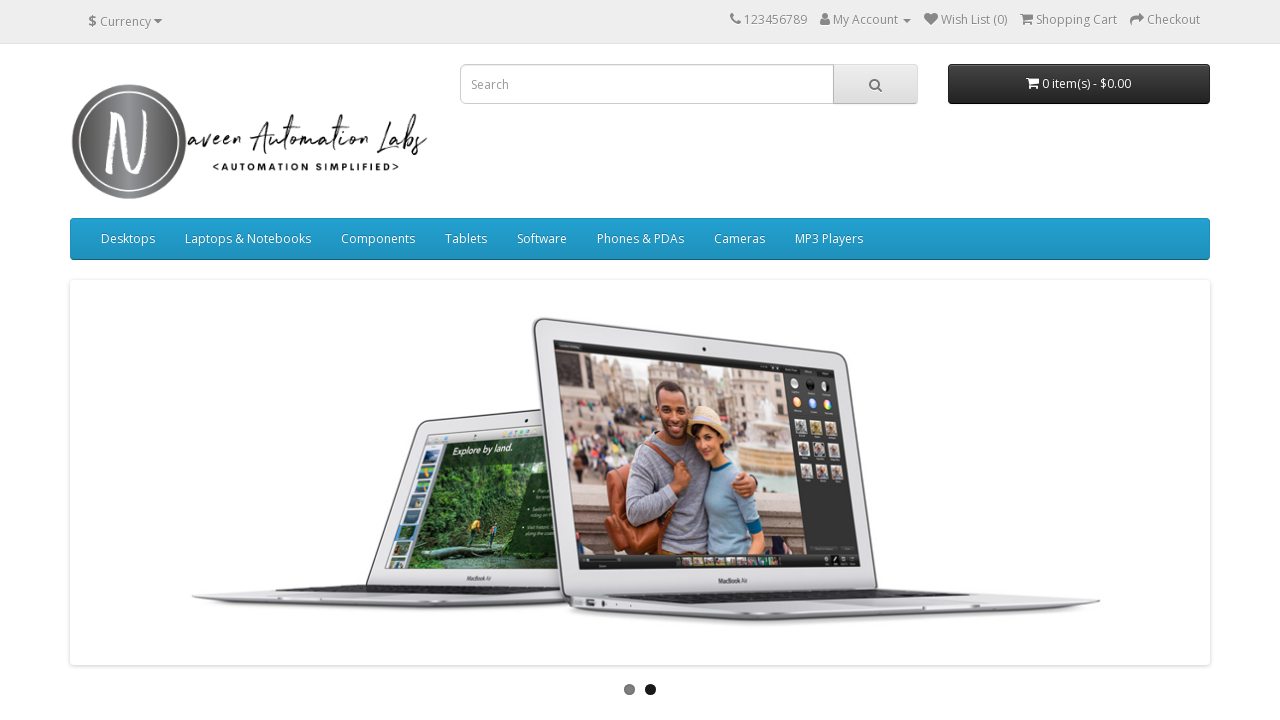

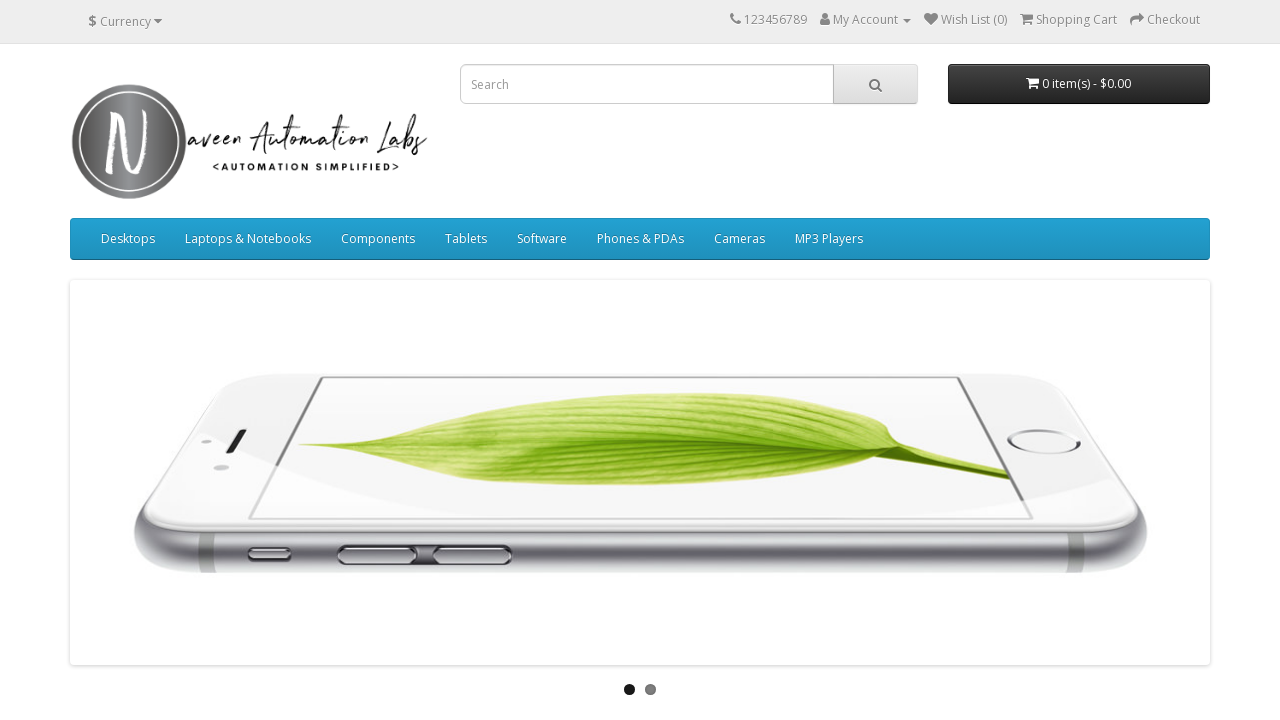